Tests CNPJ/CPF verification lookup by entering a document number into the search form and waiting for the result status to appear

Starting URL: https://www.situacao-cadastral.com/

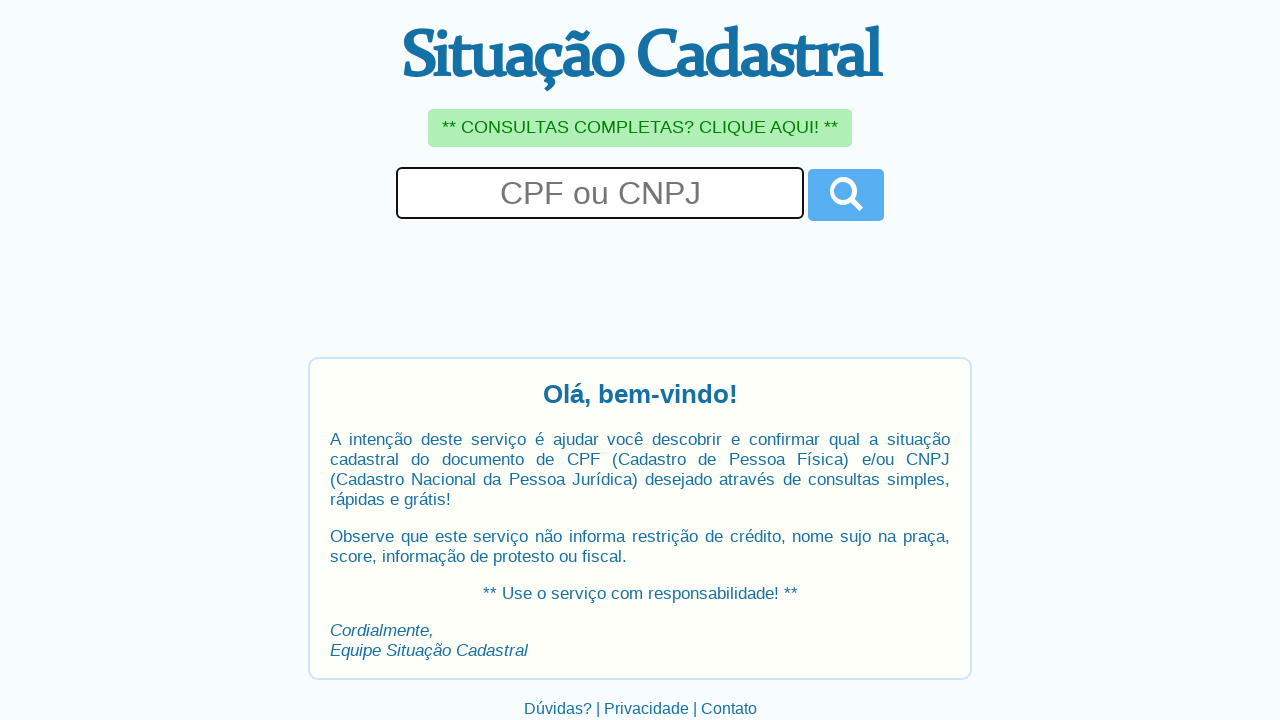

Filled document field with CNPJ number '11222333000181' on #doc
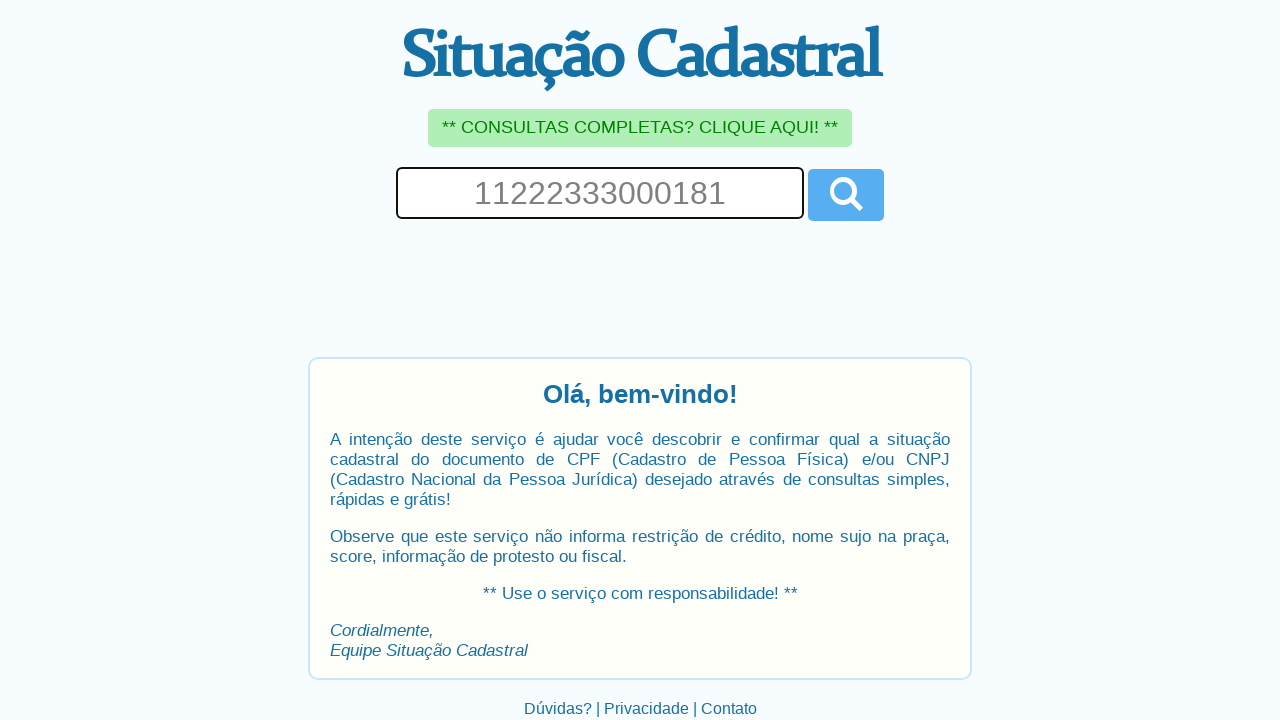

Pressed Enter to submit the CNPJ/CPF verification form on #doc
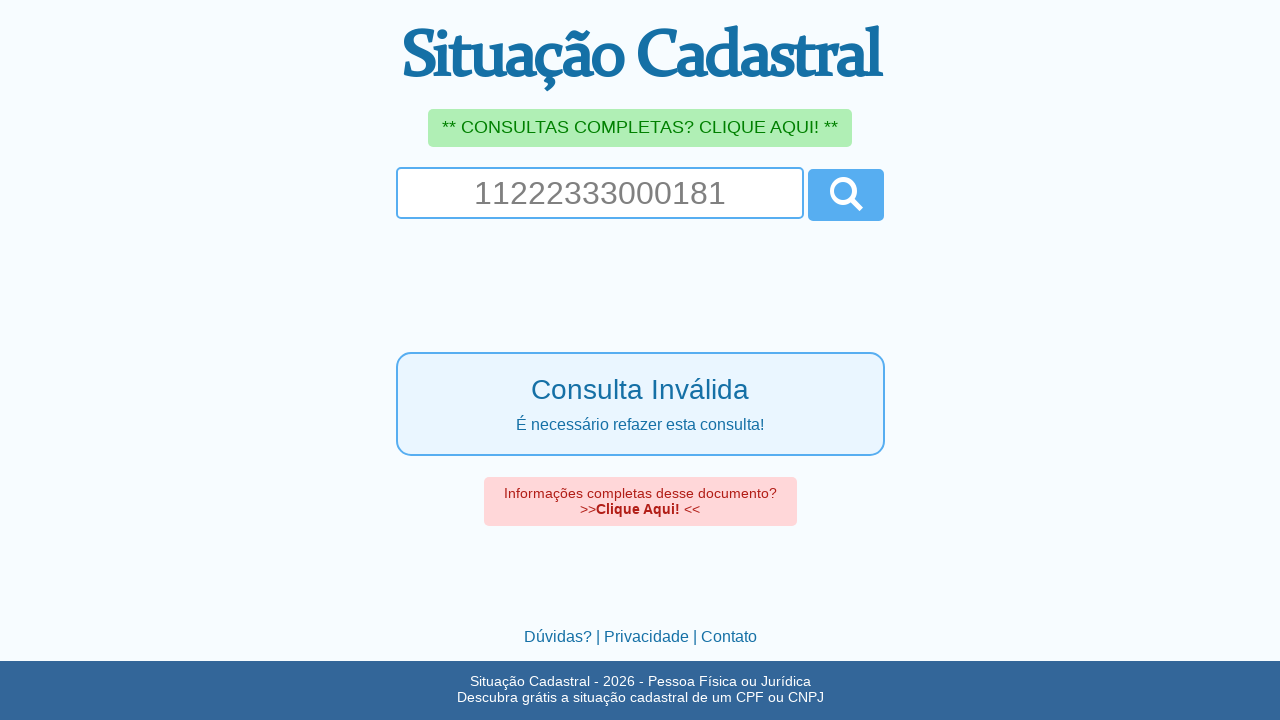

Waited for verification result status to appear
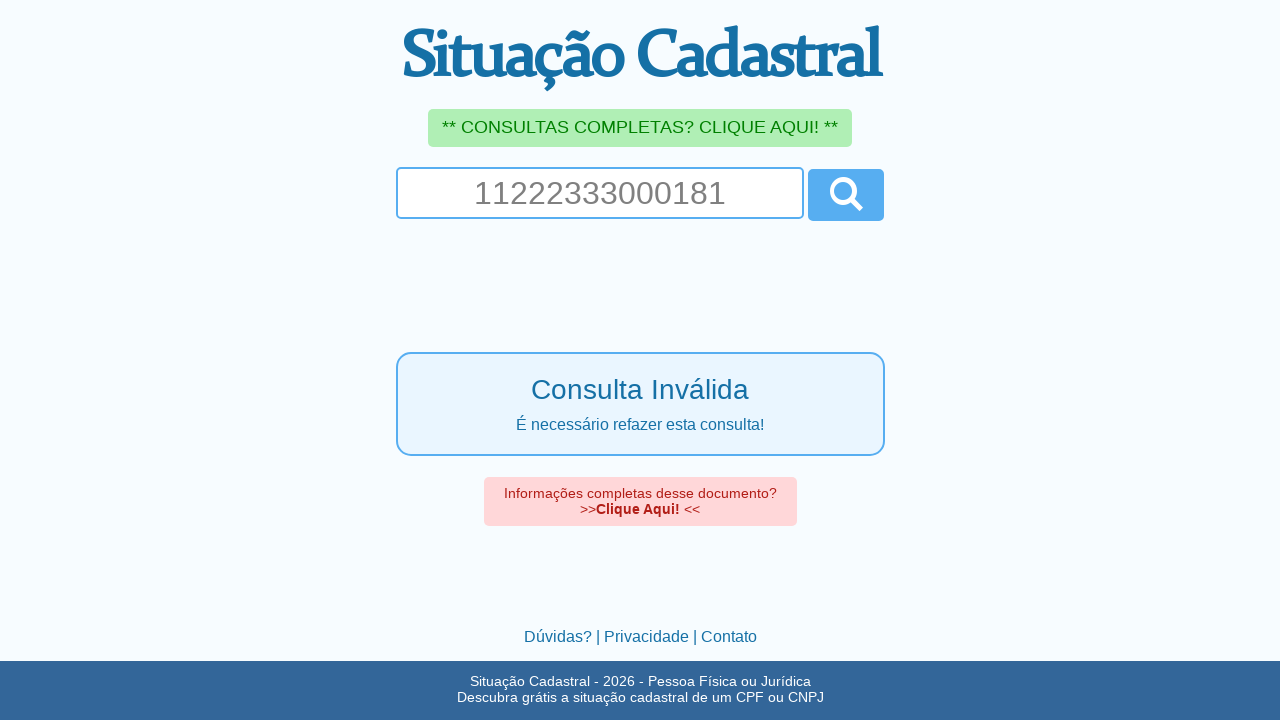

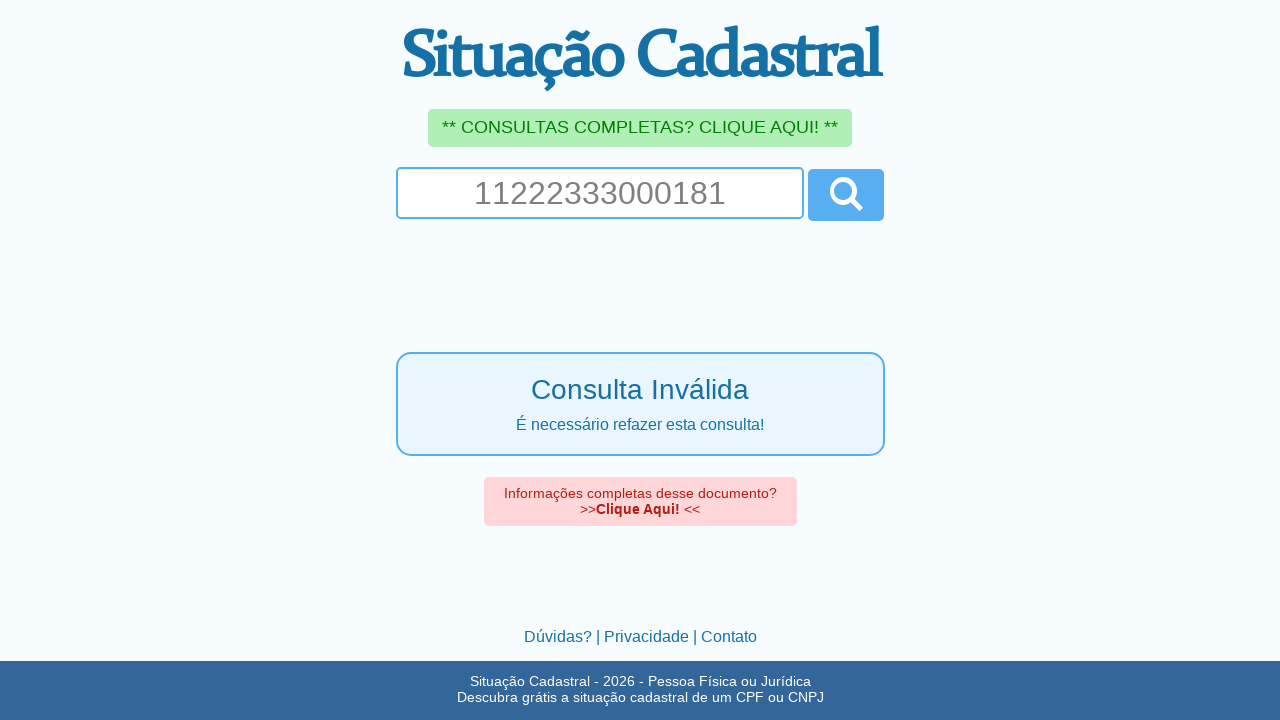